Comprehensive test of various UI elements on a practice page including radio buttons, dropdowns, checkboxes, window switching, alerts, tables, and mouse hover interactions

Starting URL: https://www.rahulshettyacademy.com/AutomationPractice/

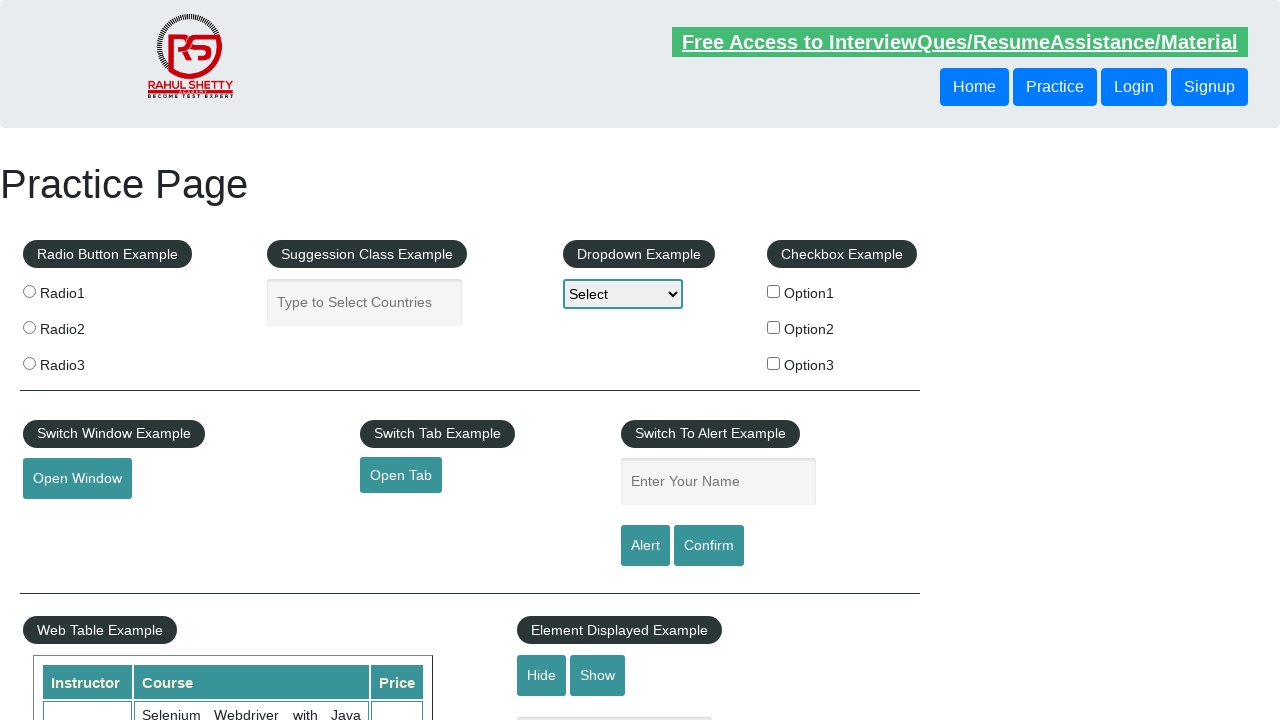

Clicked first radio button at (29, 291) on (//input[@name='radioButton'])[1]
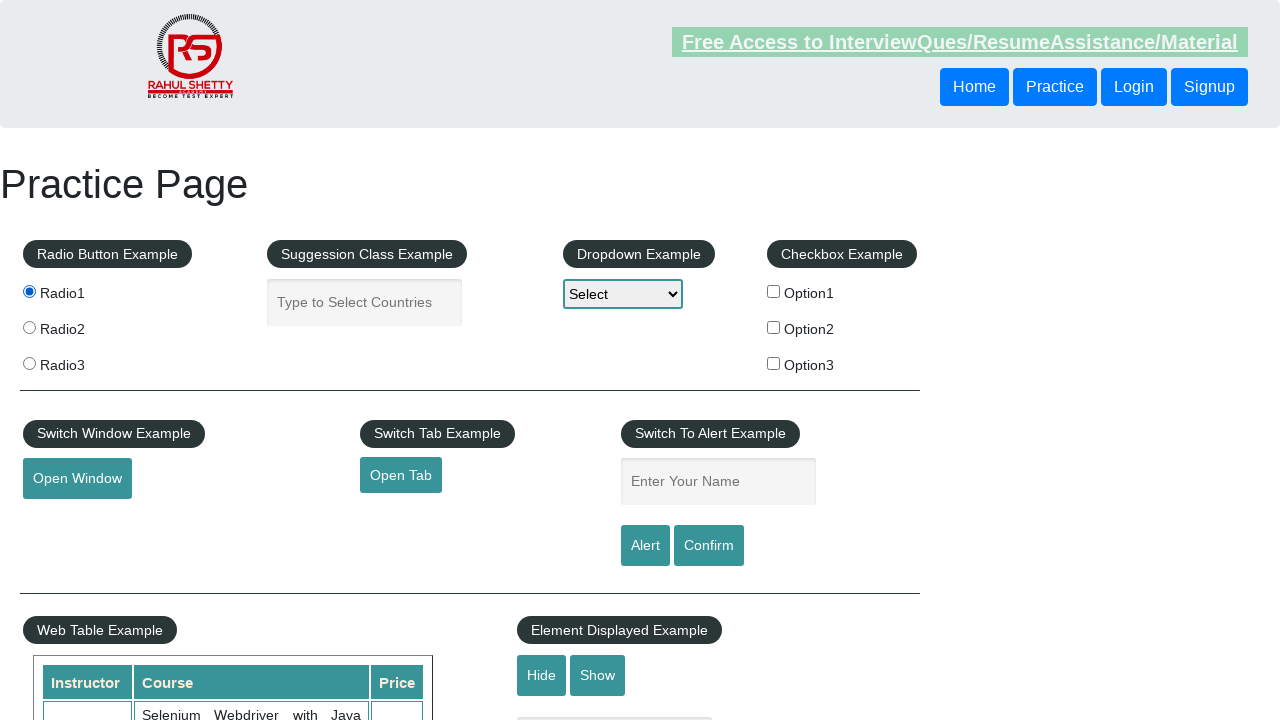

Clicked second radio button at (29, 327) on (//input[@name='radioButton'])[2]
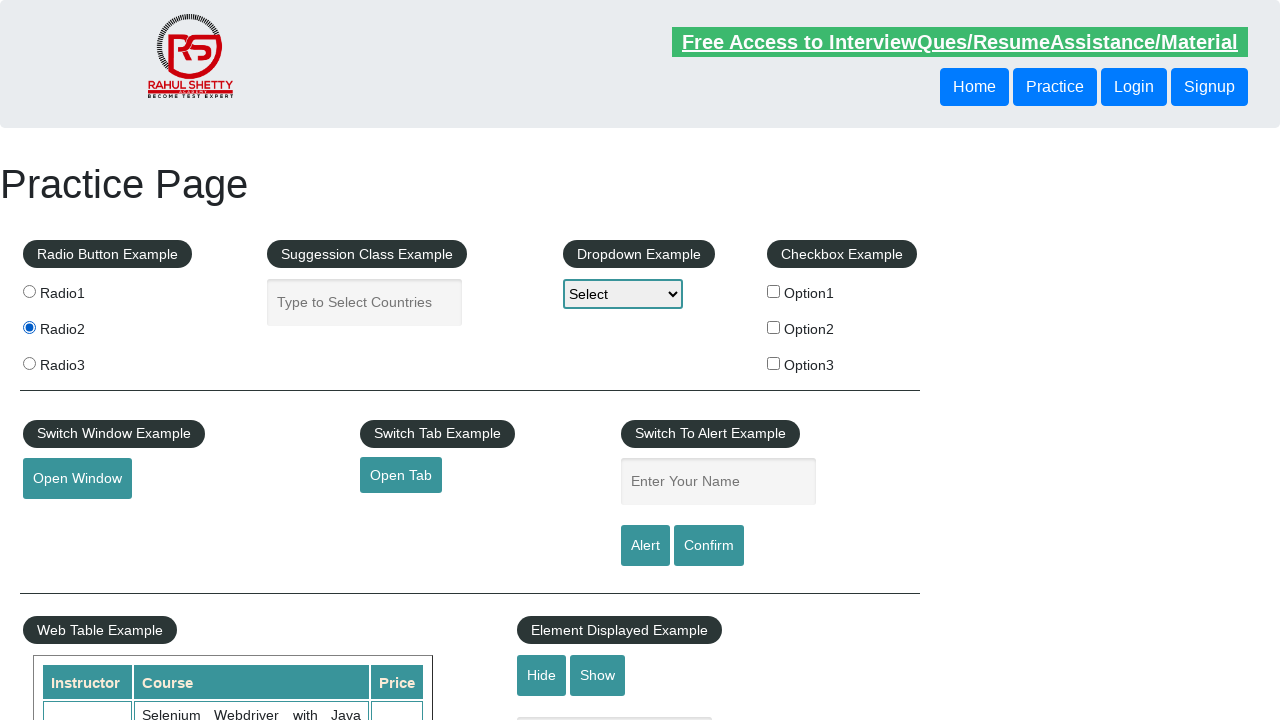

Clicked third radio button at (29, 363) on (//input[@name='radioButton'])[3]
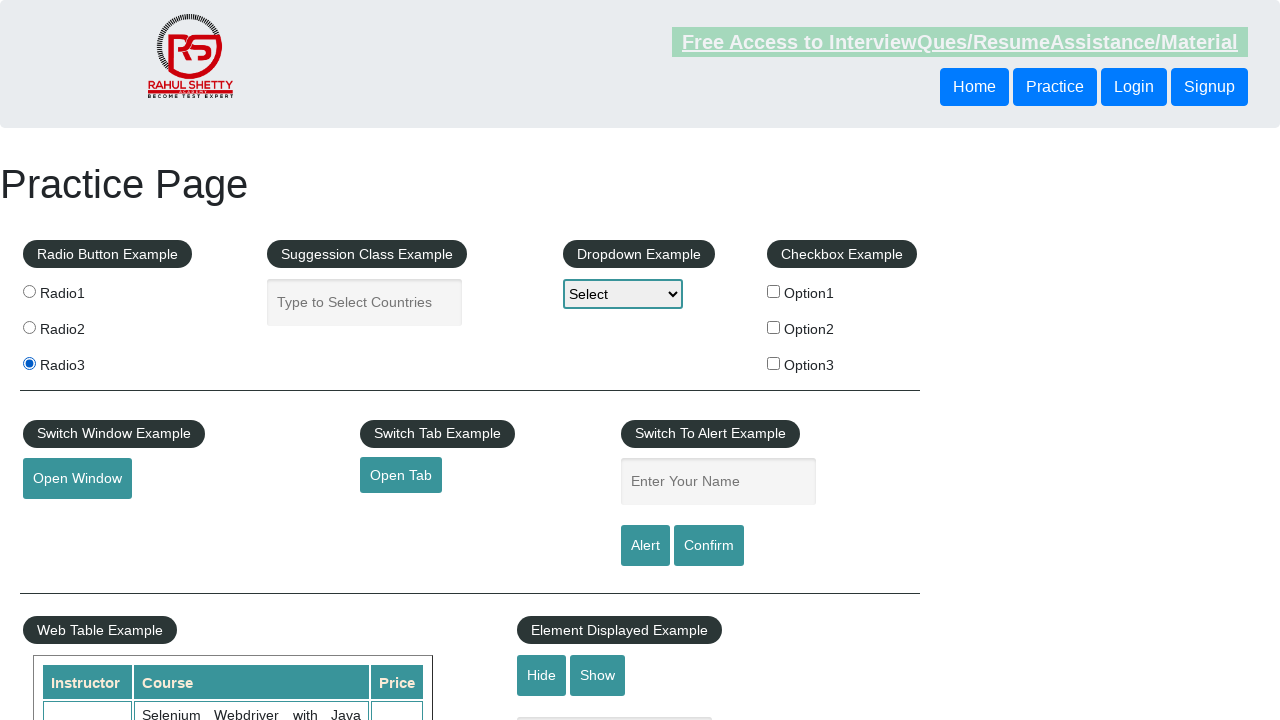

Filled autocomplete field with 'Ind' on //input[@class='inputs ui-autocomplete-input']
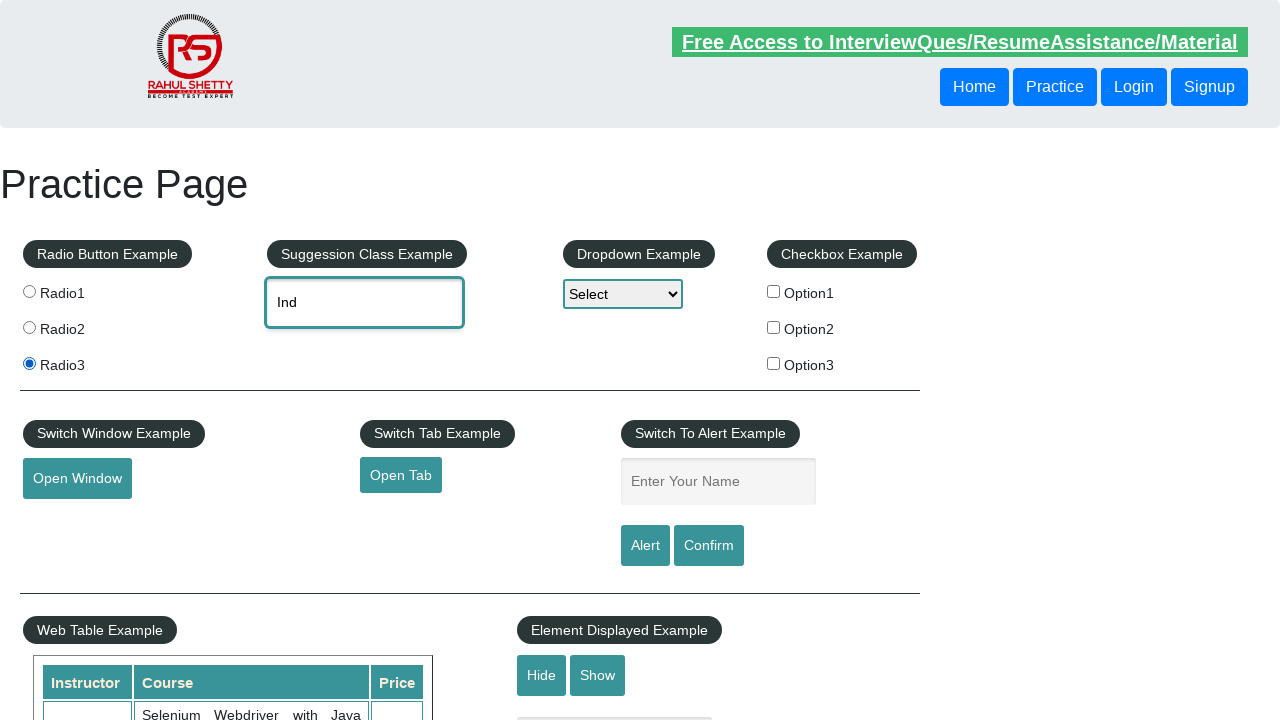

Autocomplete suggestions appeared
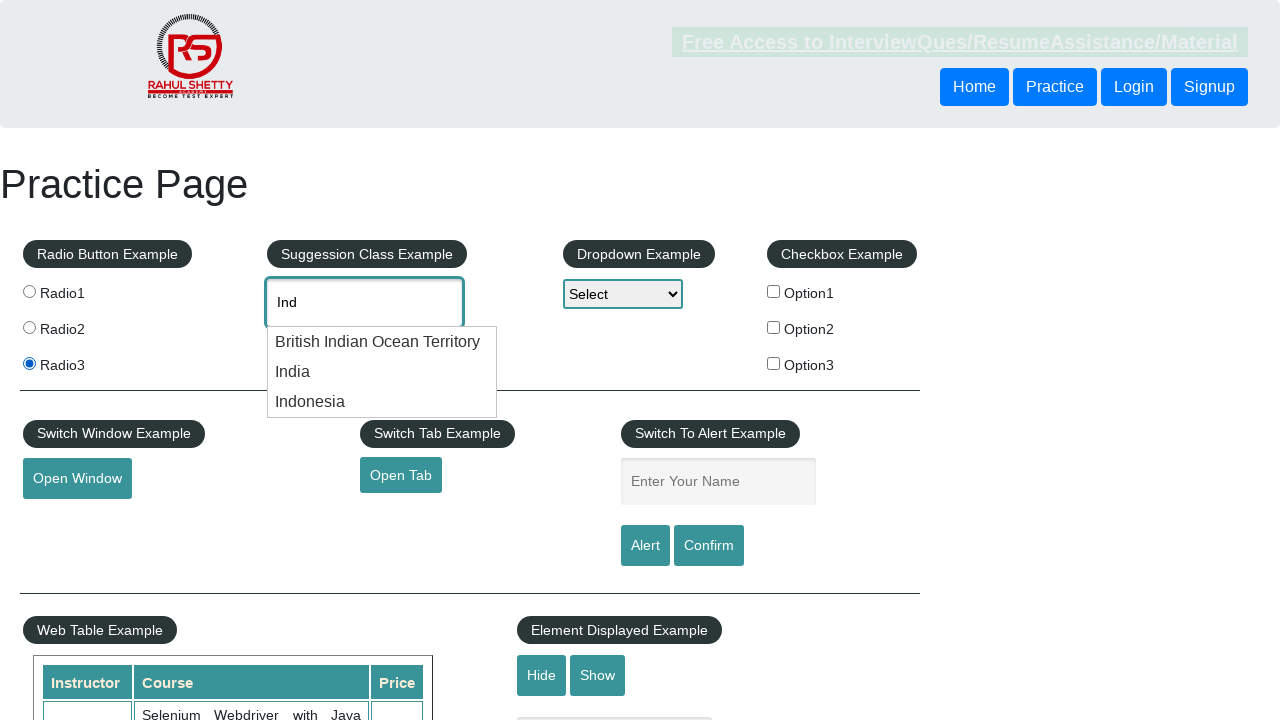

Selected first autocomplete suggestion at (382, 342) on (//div[@class='ui-menu-item-wrapper'])[1]
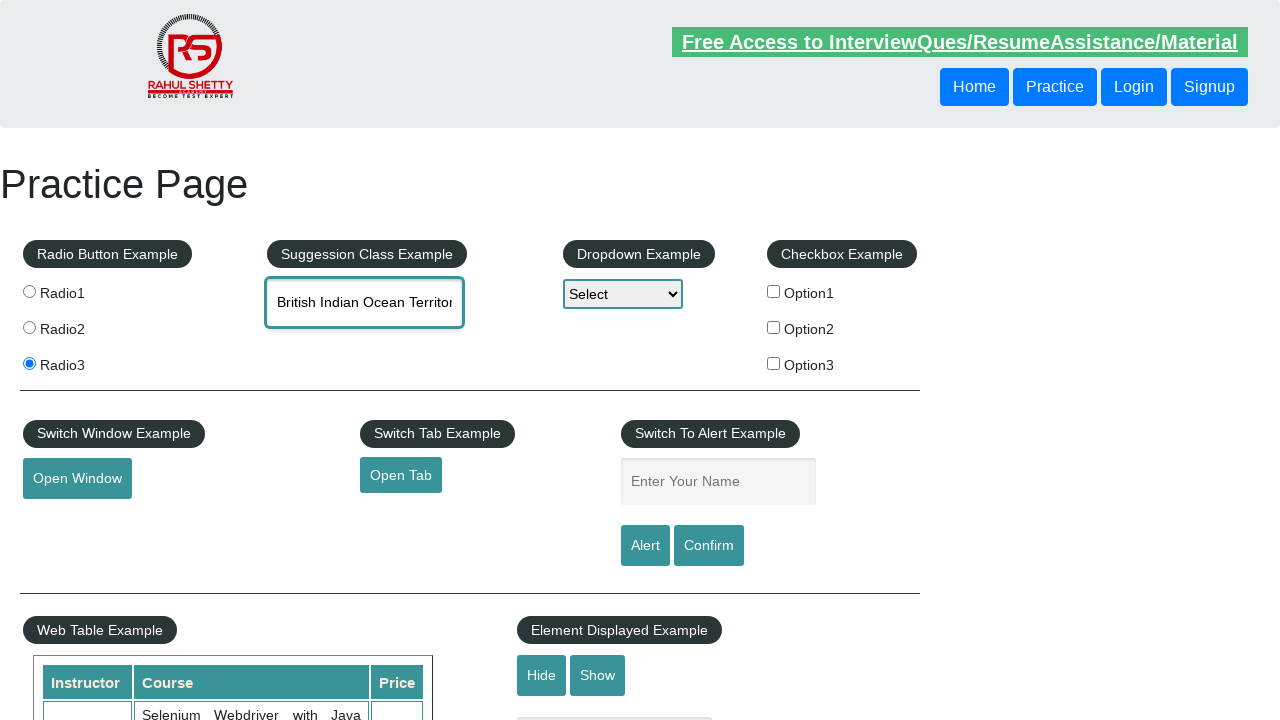

Selected option at index 2 from dropdown on //select[@id='dropdown-class-example']
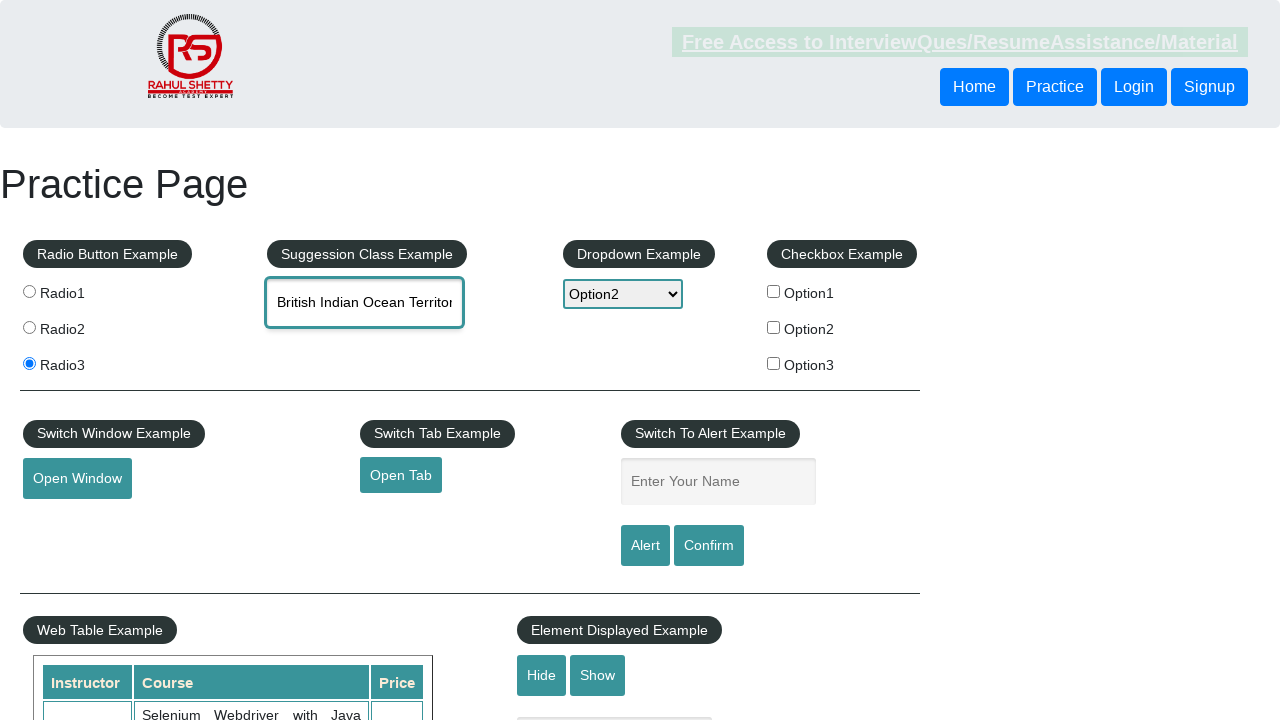

Located 3 checkboxes on page
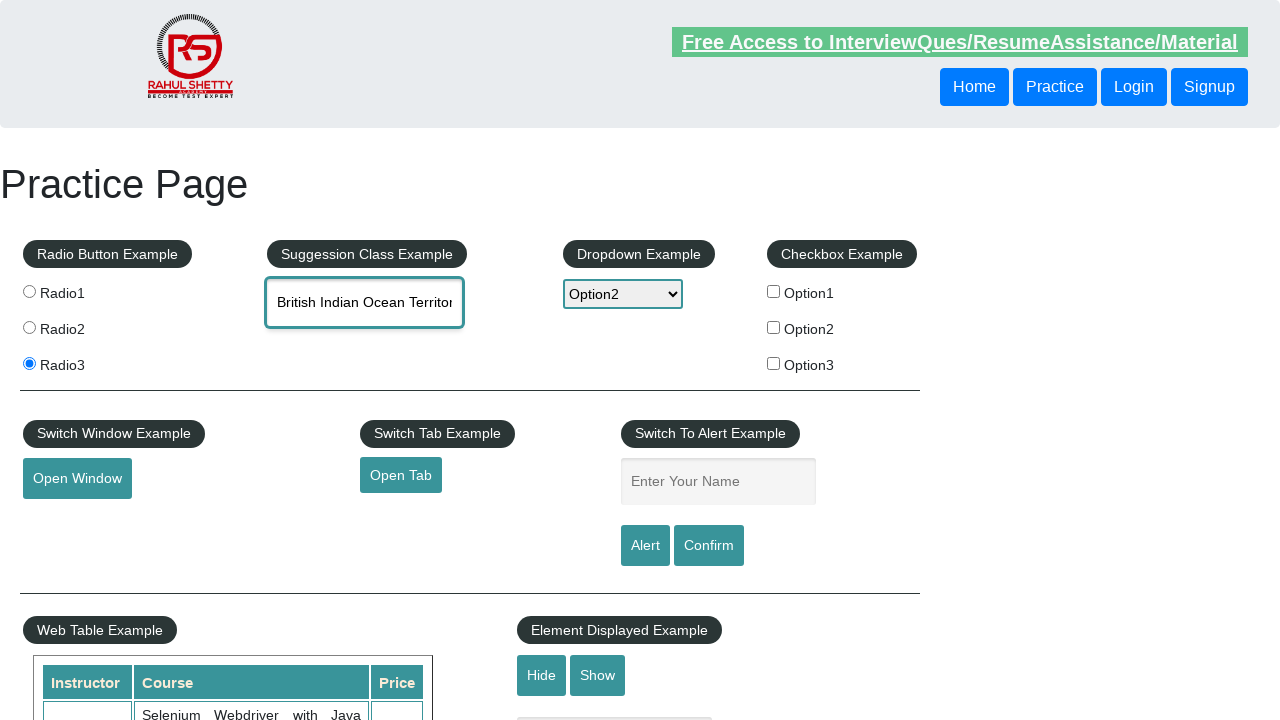

Clicked a checkbox at (774, 291) on xpath=//input[@type='checkbox'] >> nth=0
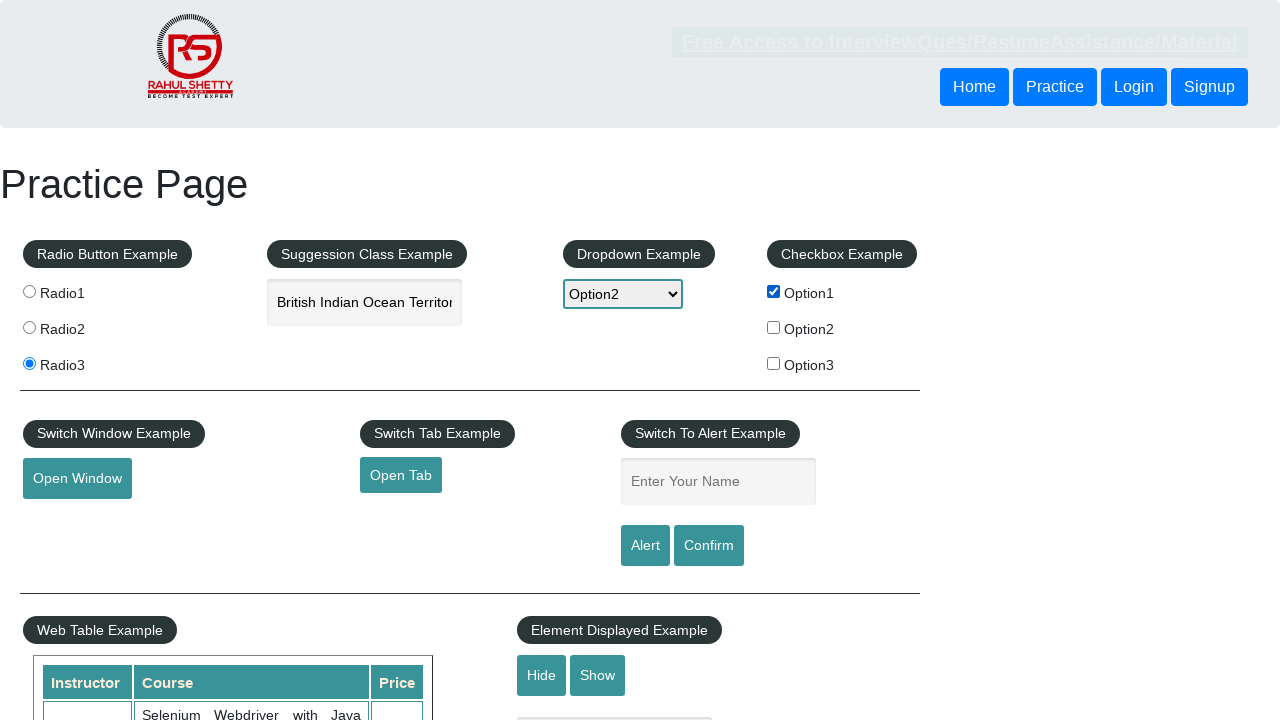

Clicked a checkbox at (774, 327) on xpath=//input[@type='checkbox'] >> nth=1
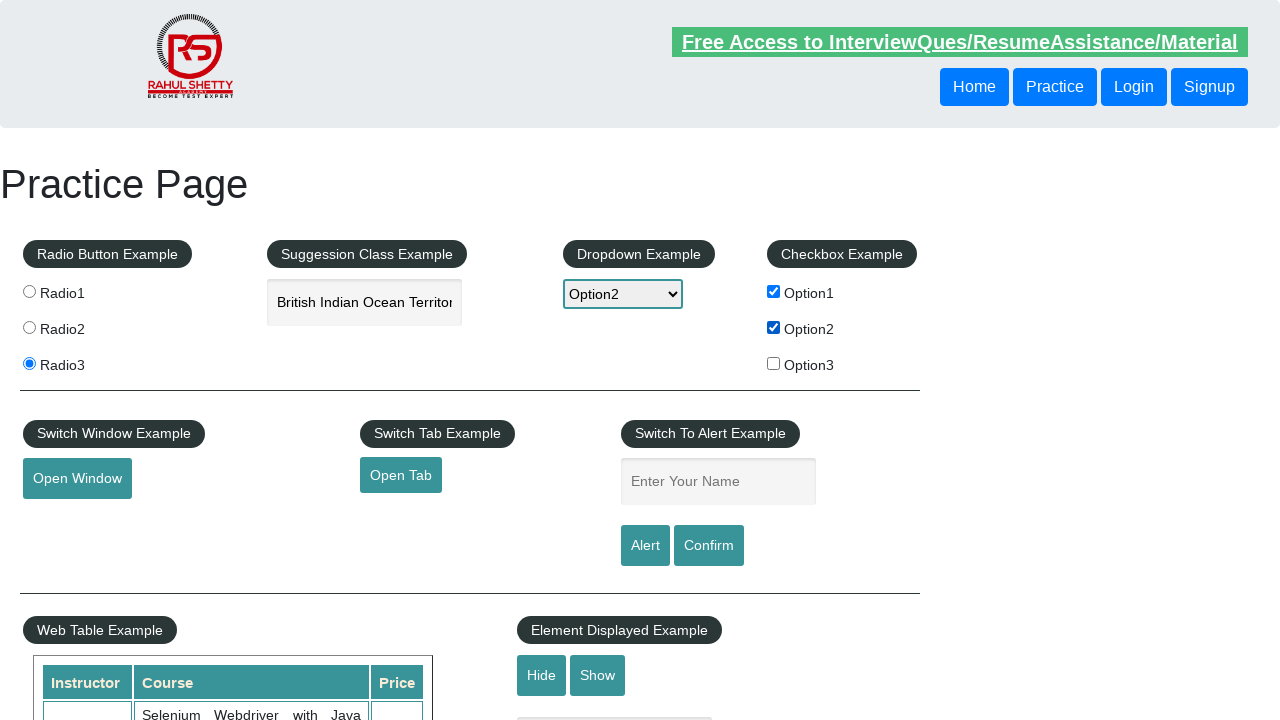

Clicked a checkbox at (774, 363) on xpath=//input[@type='checkbox'] >> nth=2
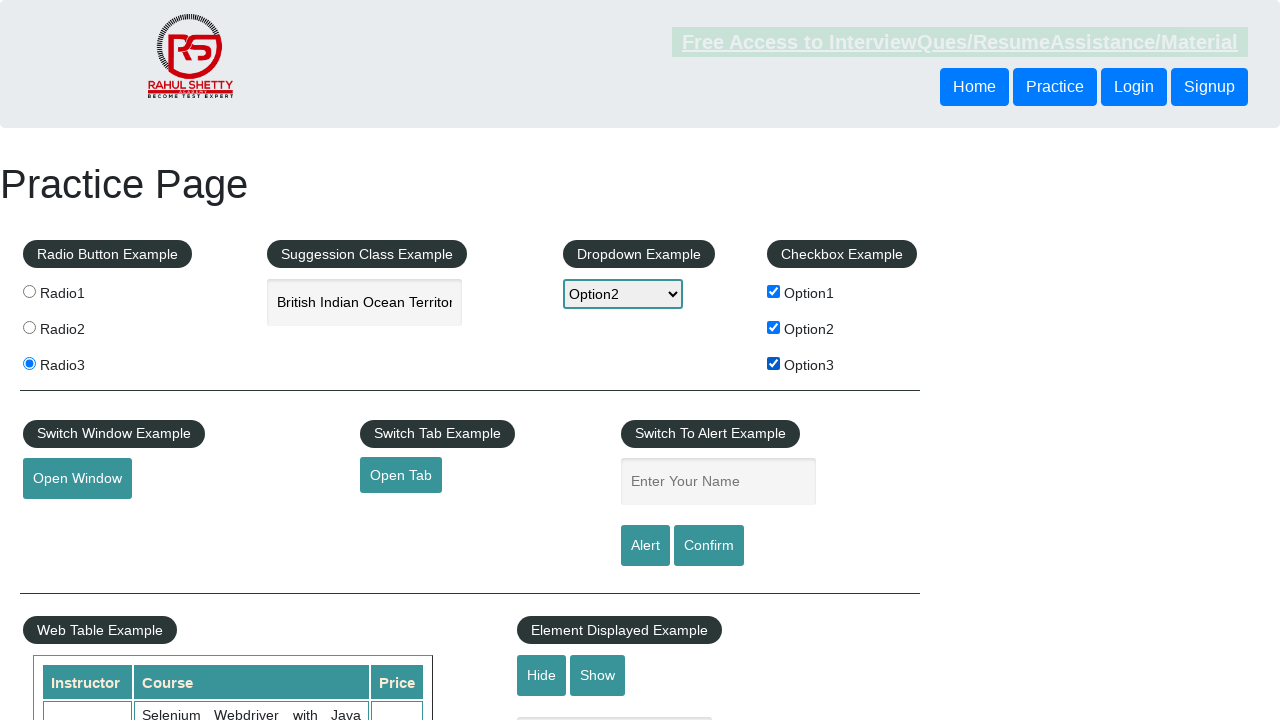

Clicked button to open new window at (77, 479) on xpath=//button[@class='btn-style class1']
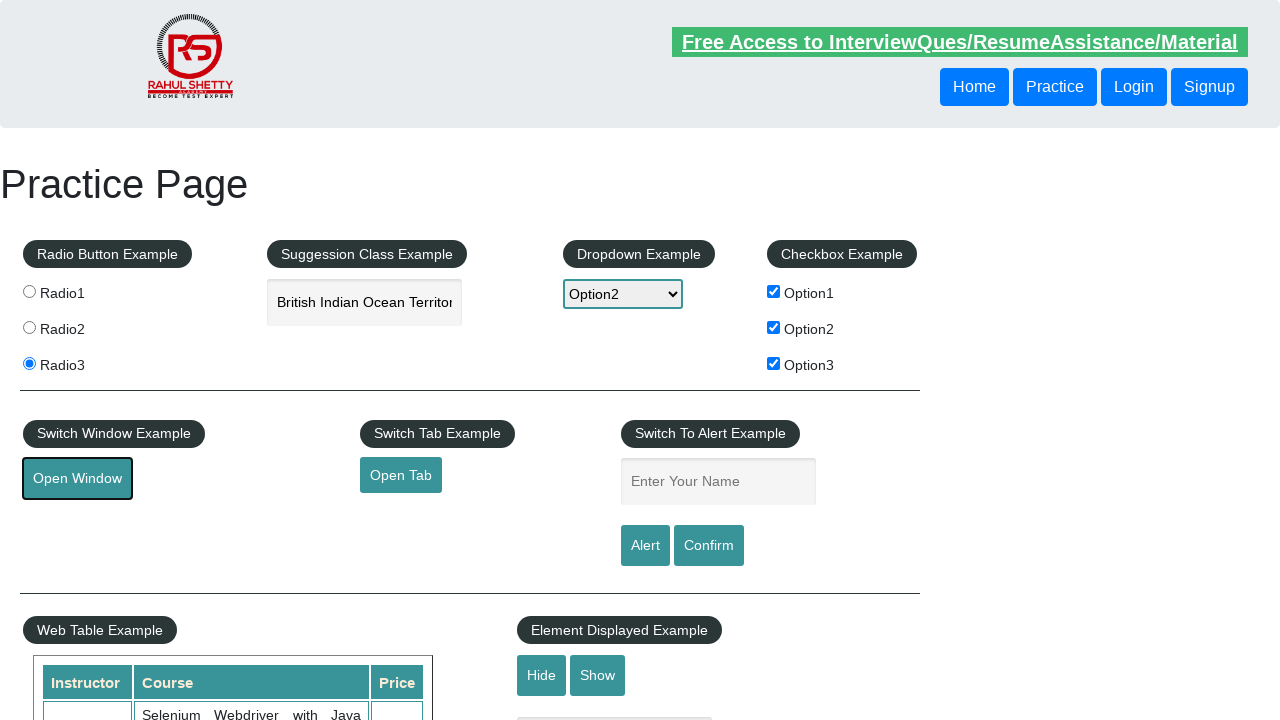

New window loaded
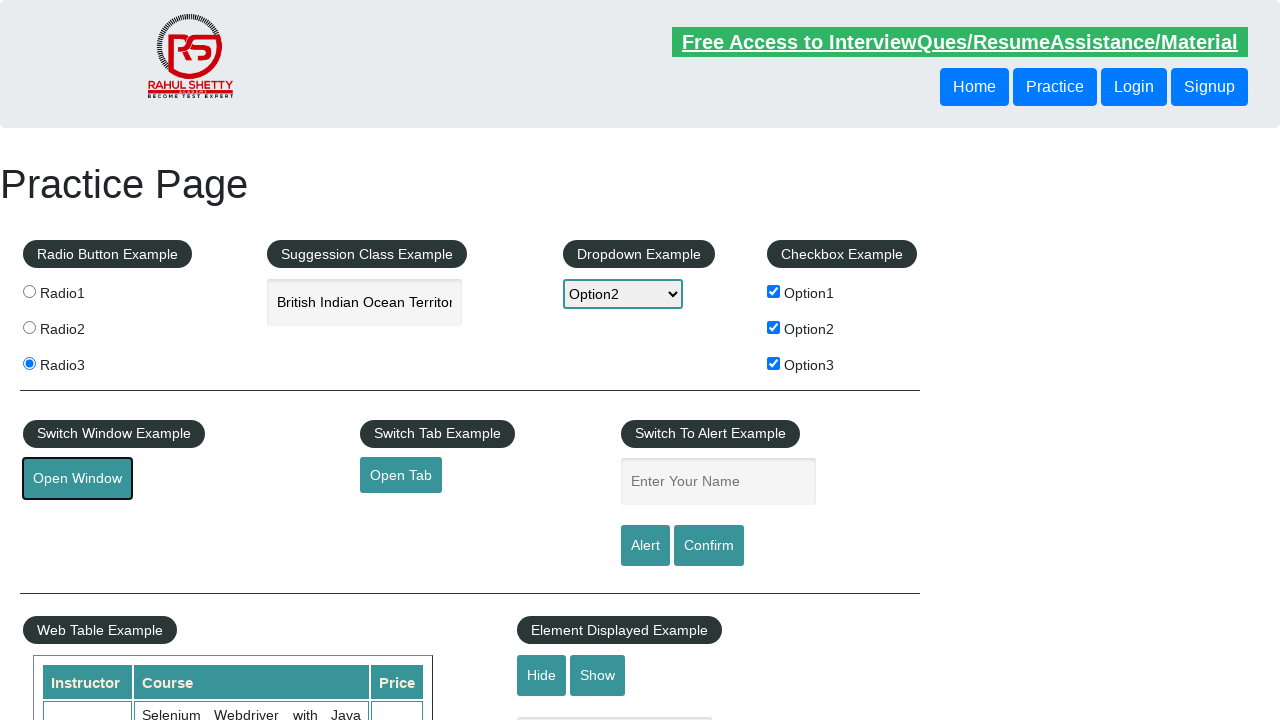

Clicked link to open new tab at (401, 475) on xpath=//a[@id='opentab']
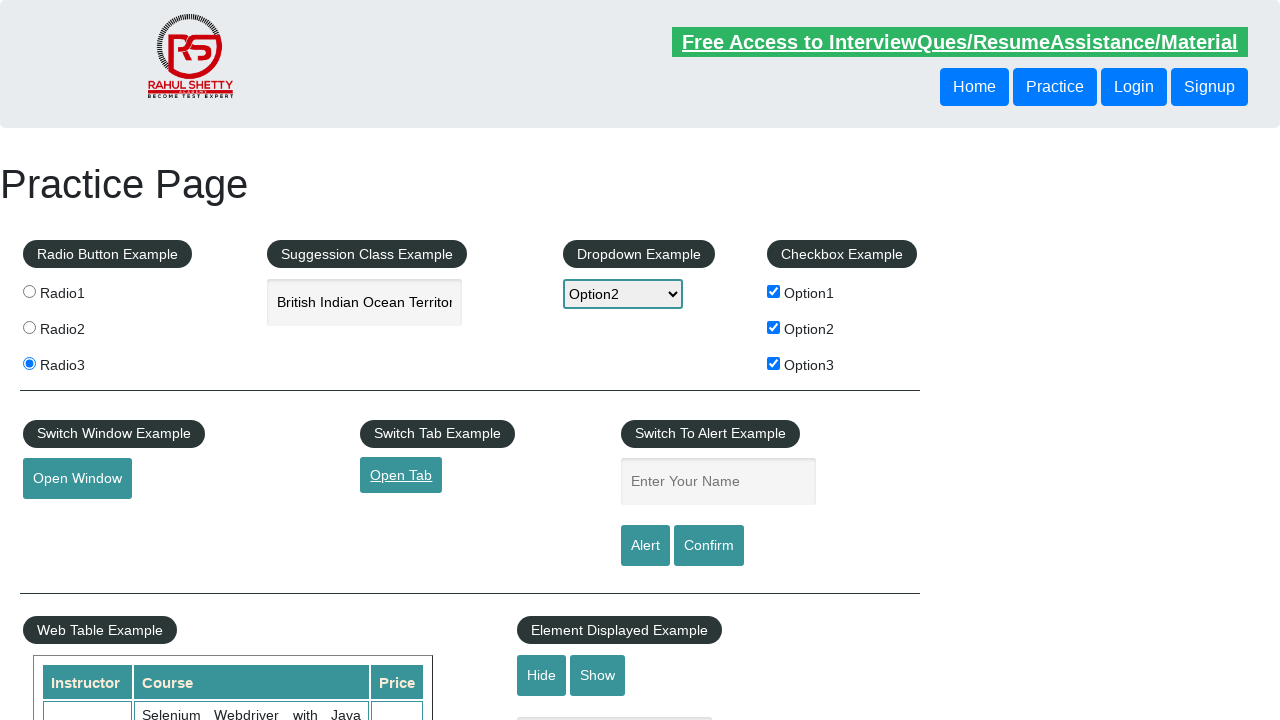

New tab loaded
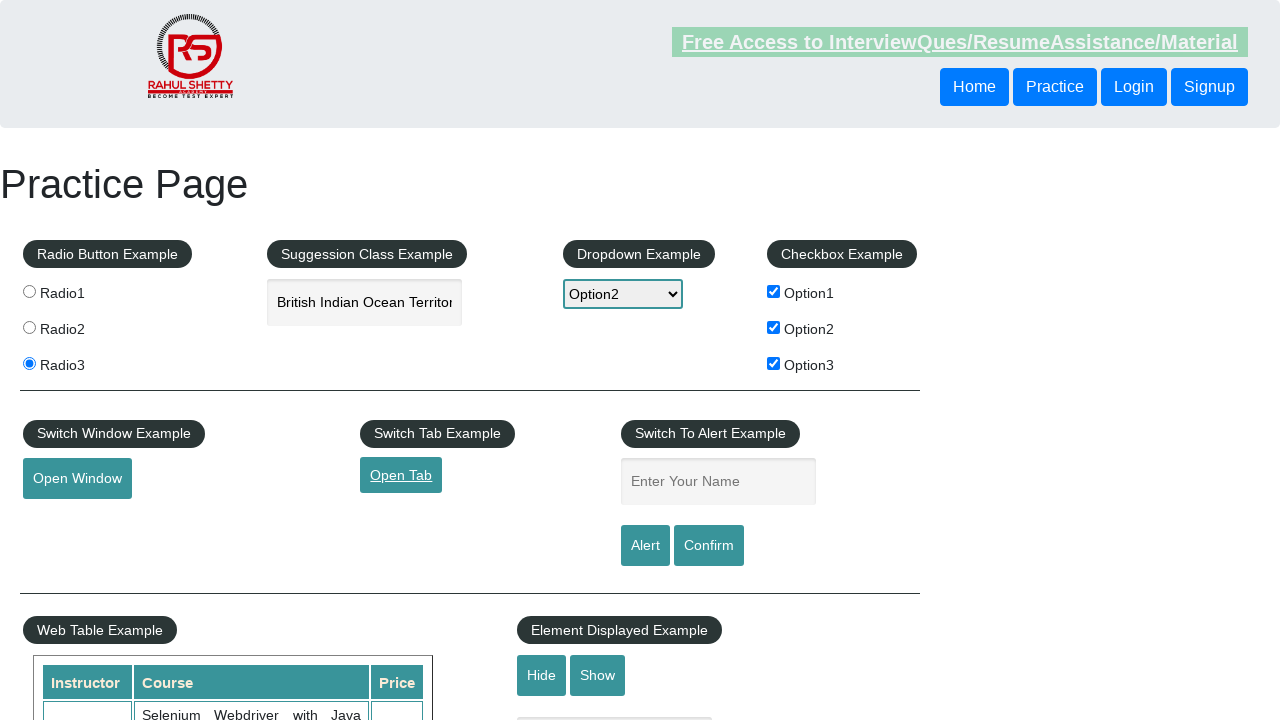

Filled input field with 'King' on //input[@class='inputs']
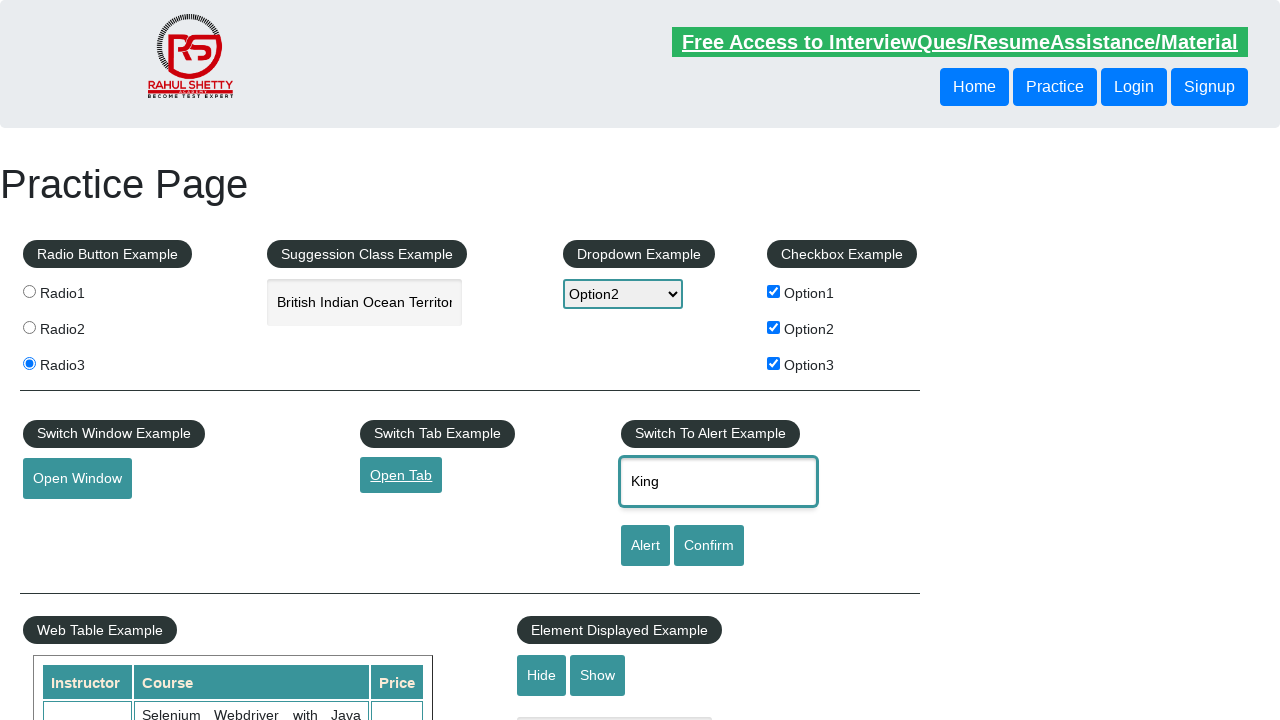

Set up dialog acceptance handler
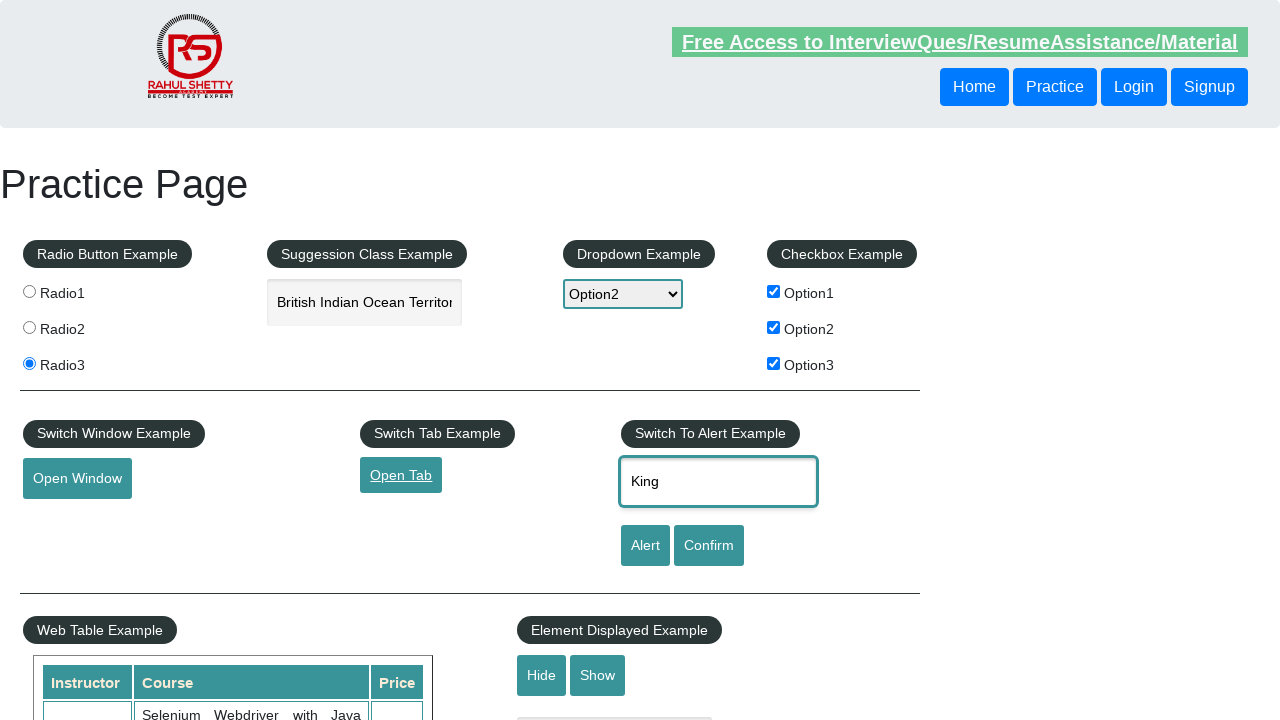

Clicked Alert button and accepted alert dialog at (645, 546) on xpath=//input[@value='Alert']
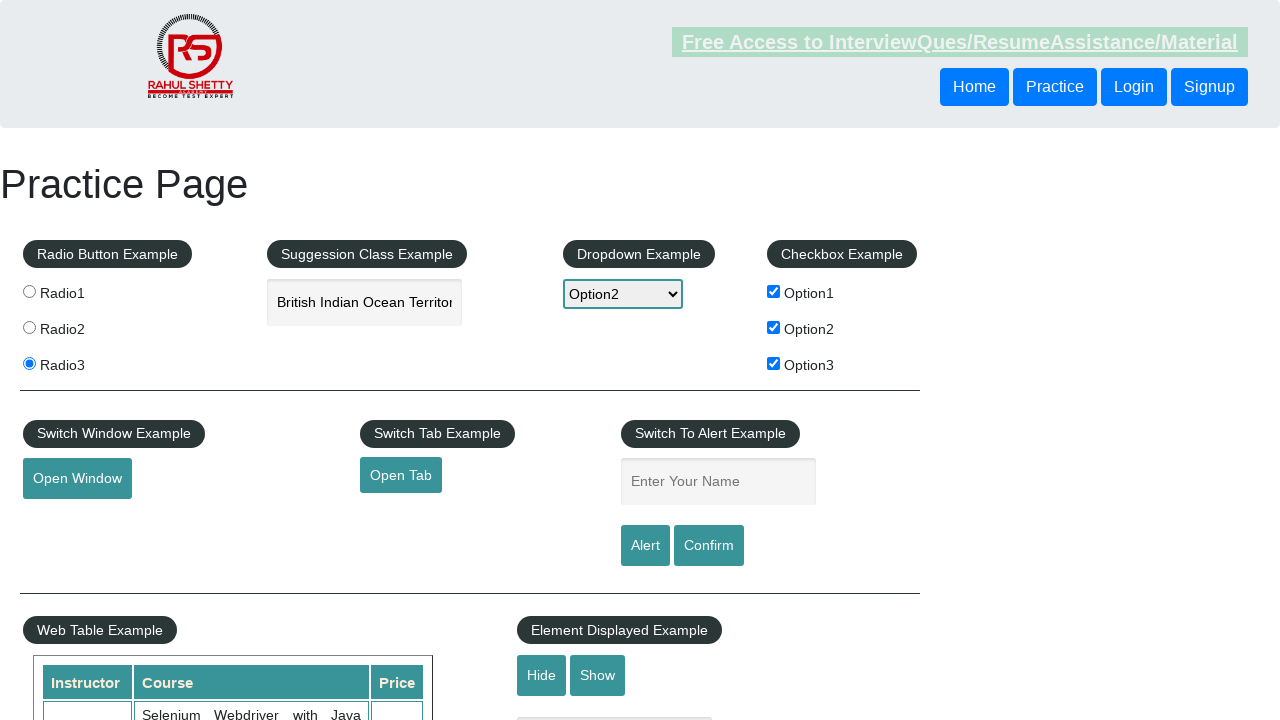

Located 10 cells in table column 2
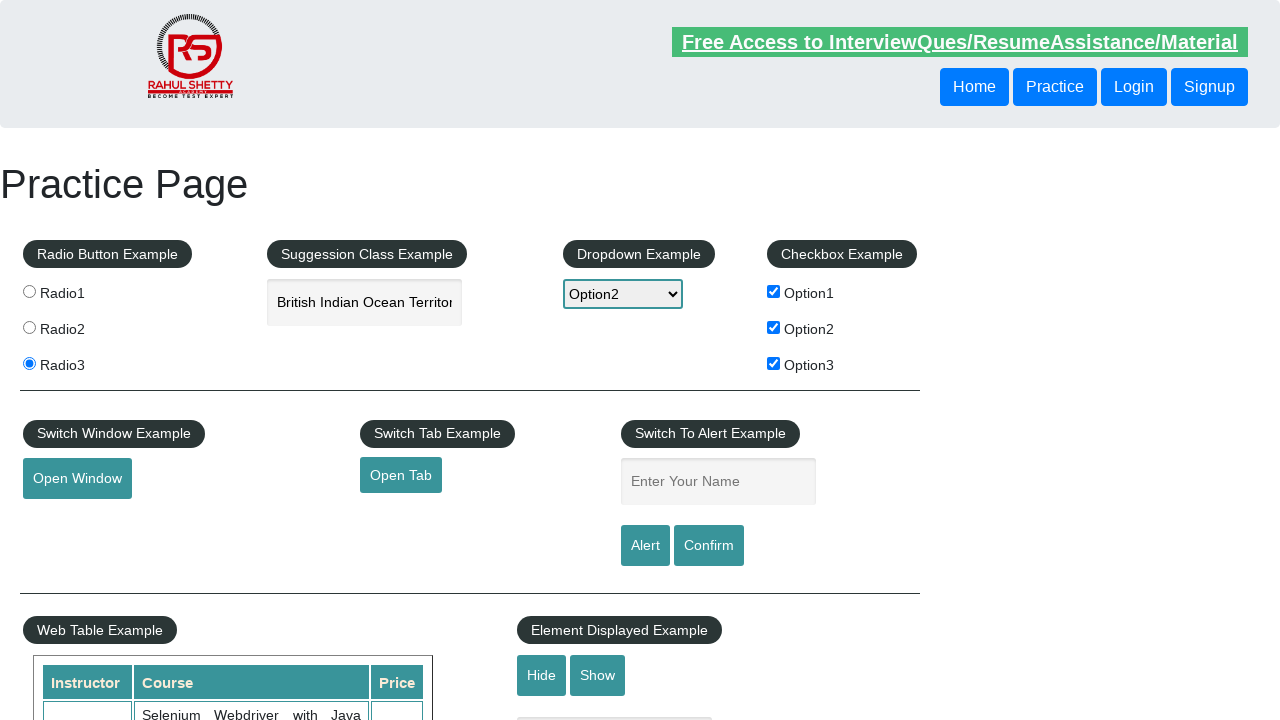

Located 10 cells in table column 3
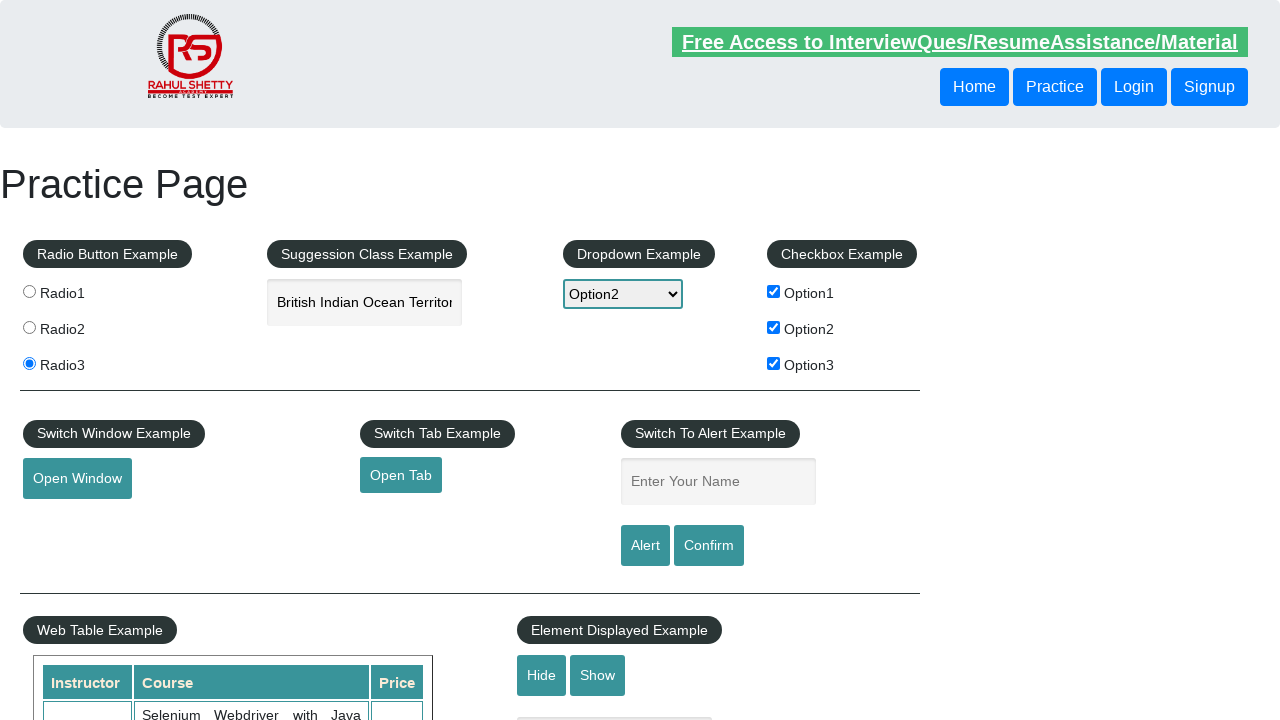

Filled show-hide input field with 'King' on //input[@name='show-hide']
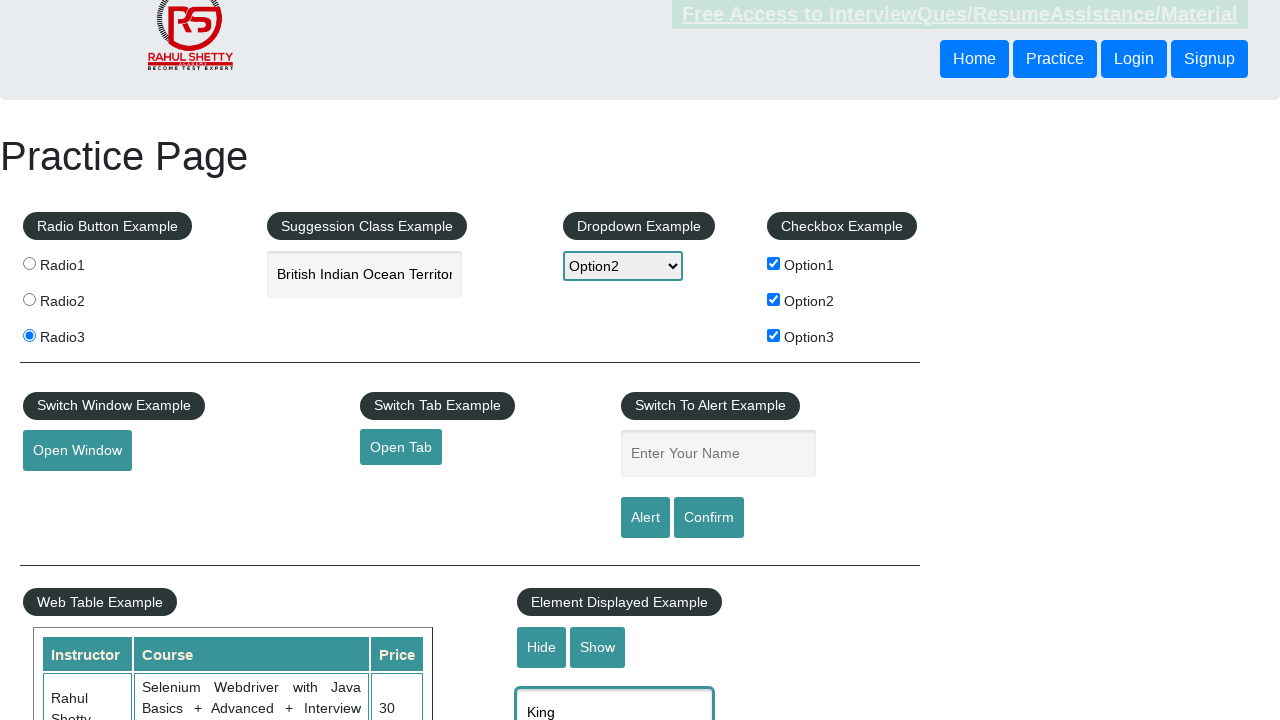

Clicked Hide button at (542, 647) on xpath=//input[@value='Hide']
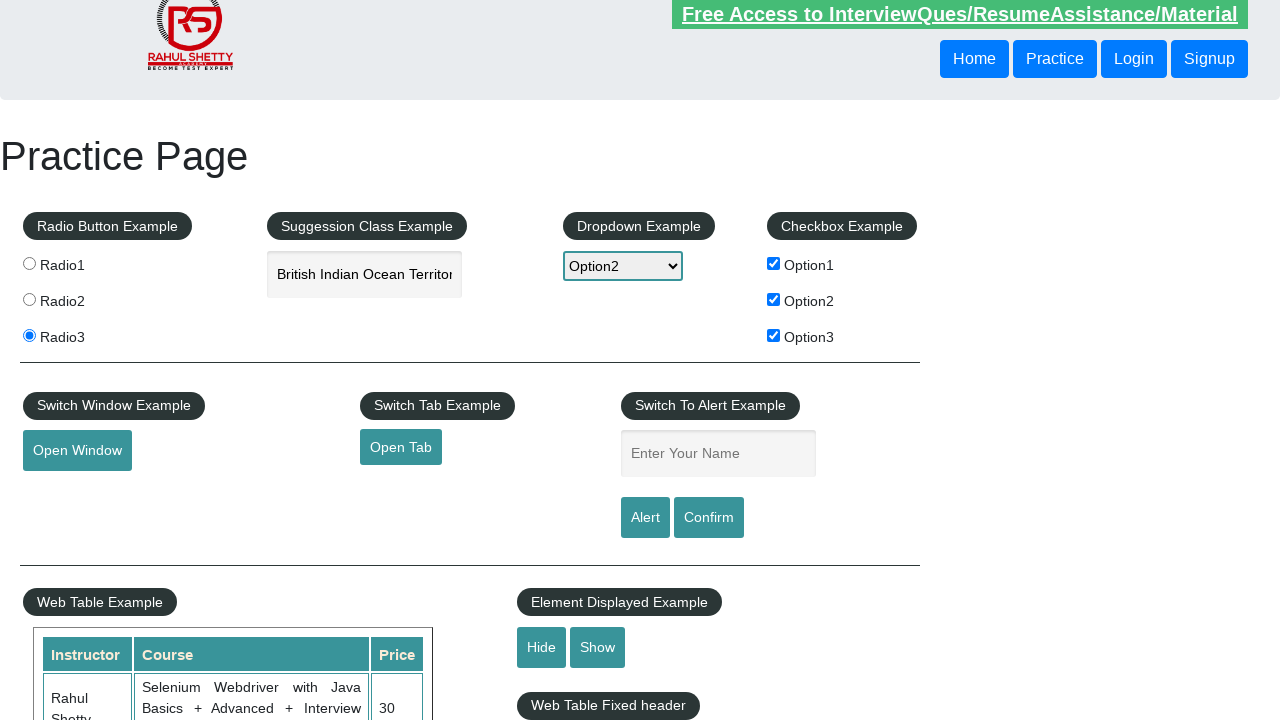

Clicked Show button at (598, 647) on xpath=//input[@value='Show']
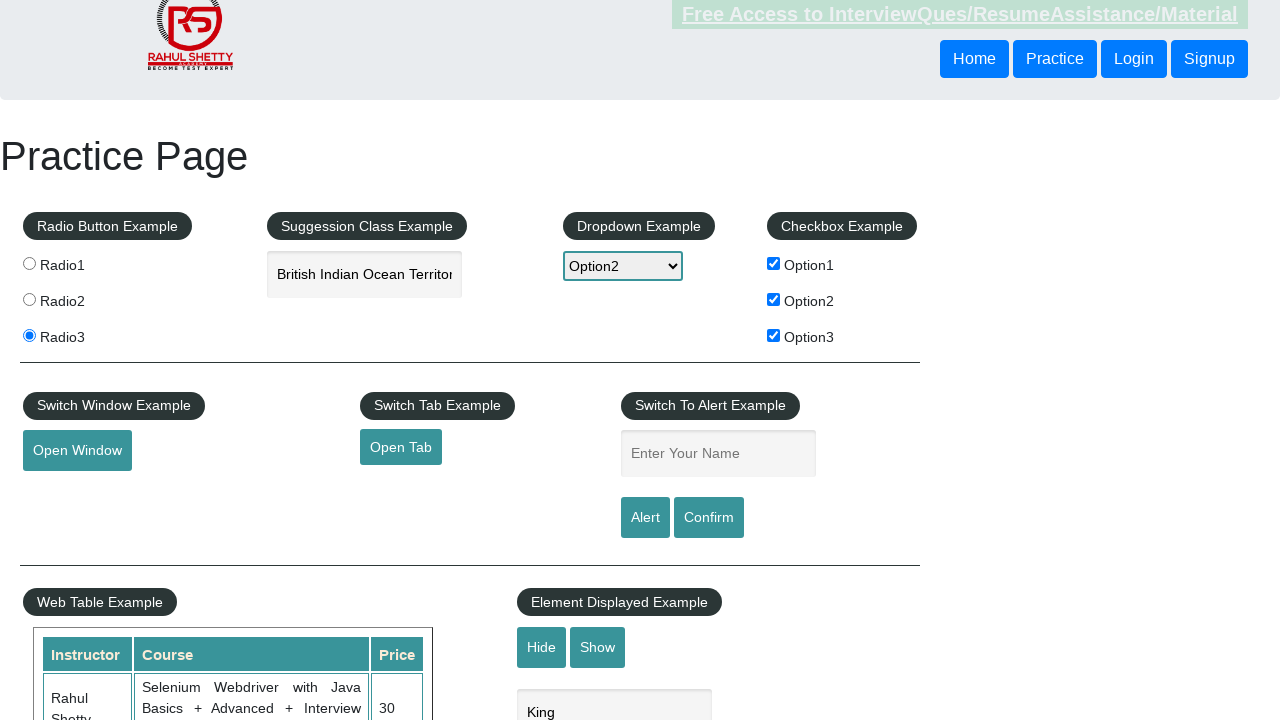

Performed mouse hover on mousehover button at (83, 361) on xpath=//button[@id='mousehover']
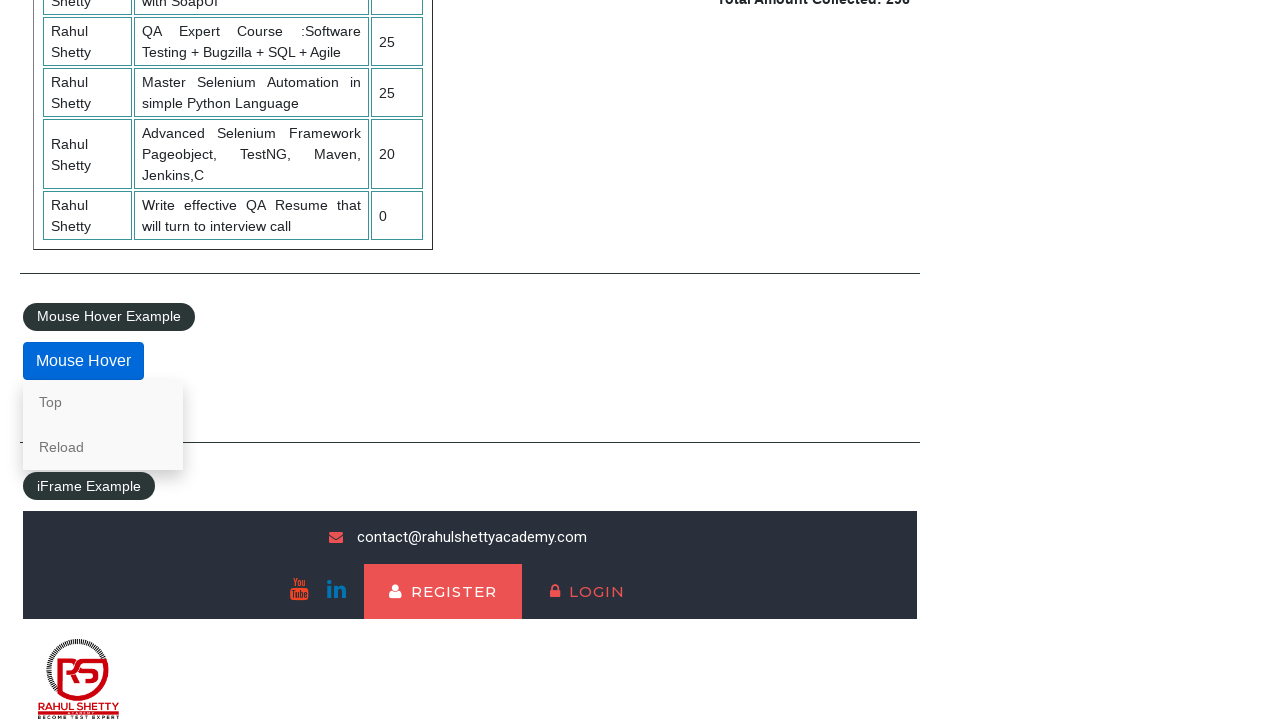

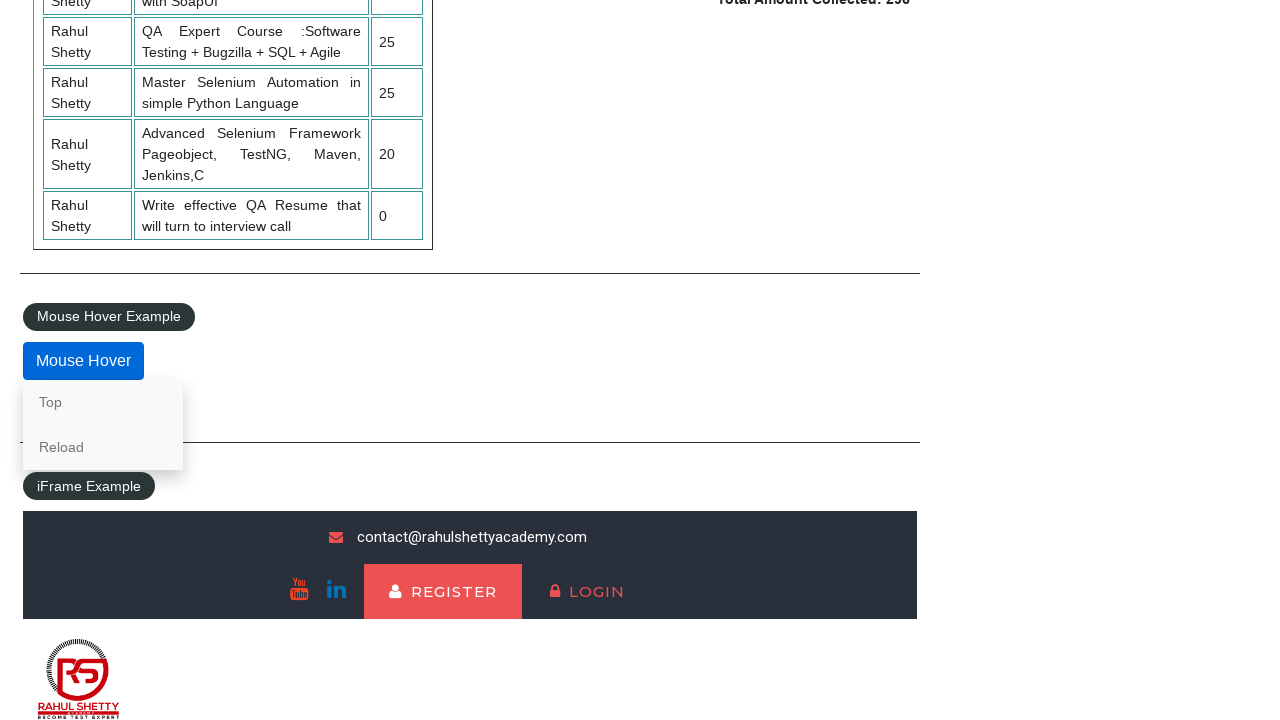